Tests form filling functionality with keyboard actions including tab navigation, text selection, copy and paste operations on a demo form

Starting URL: https://demoqa.com/text-box

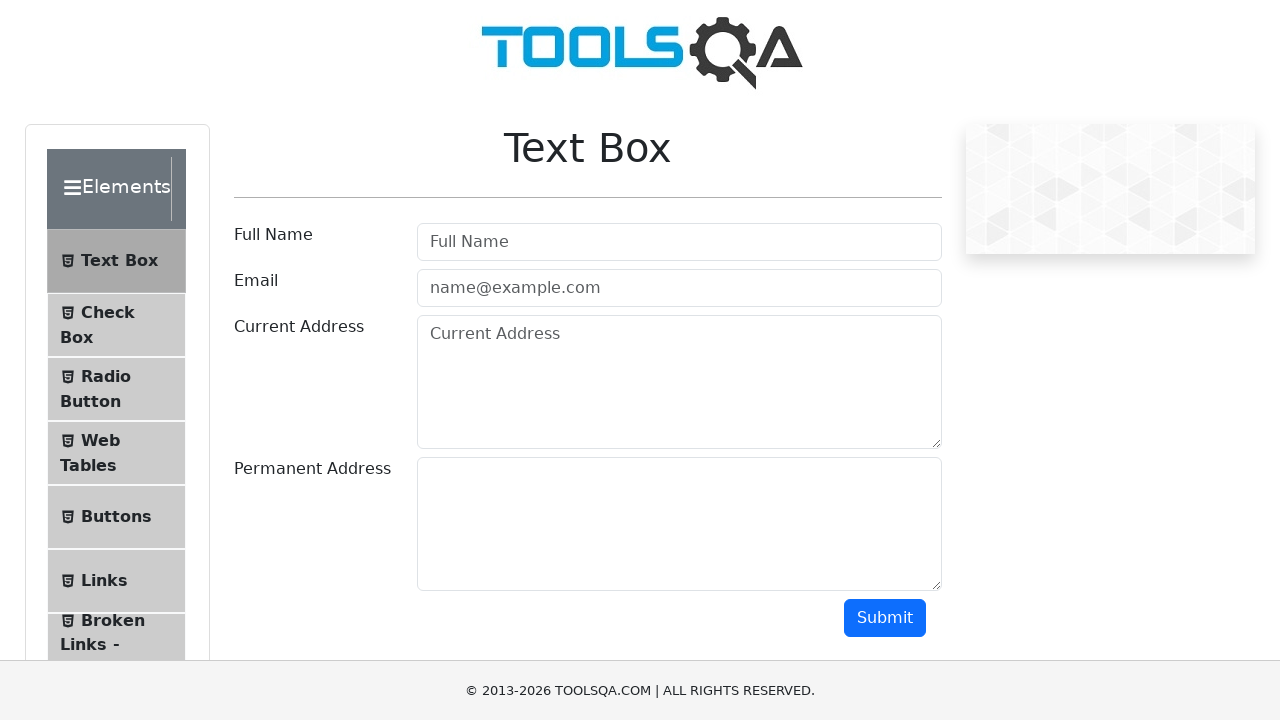

Filled username field with 'Bharat Rathod' on input#userName
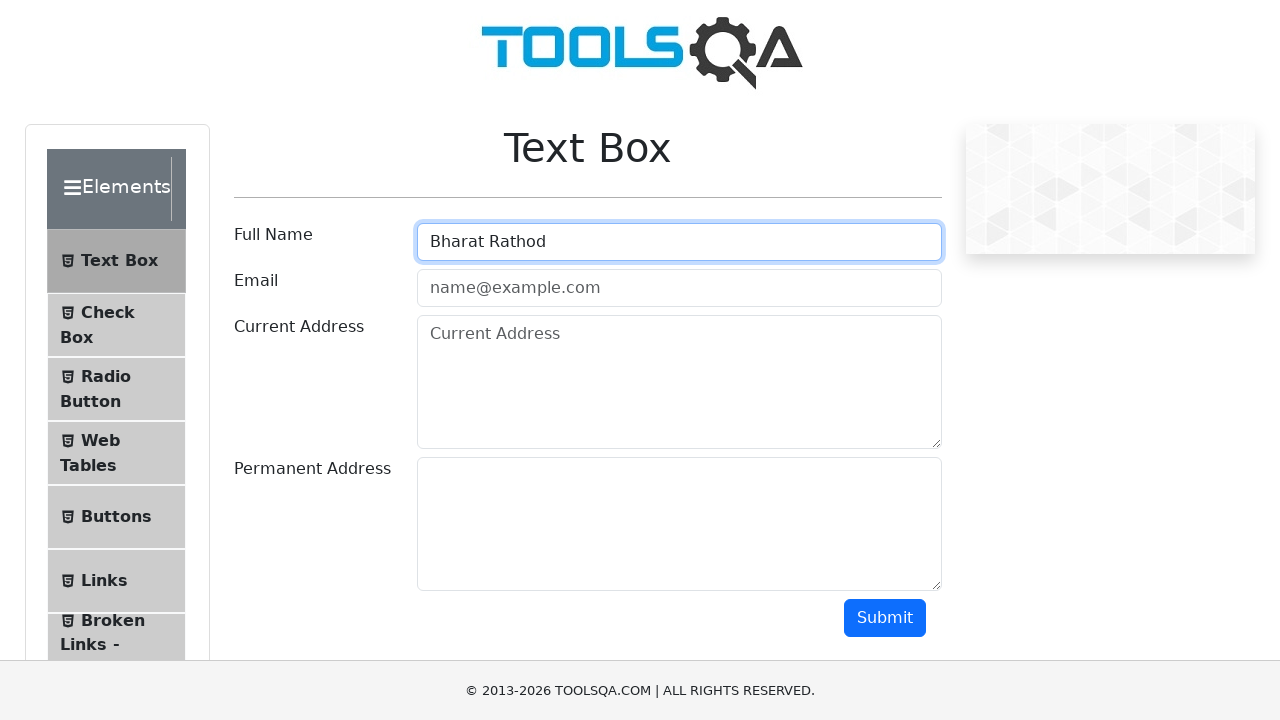

Pressed Tab to navigate to email field
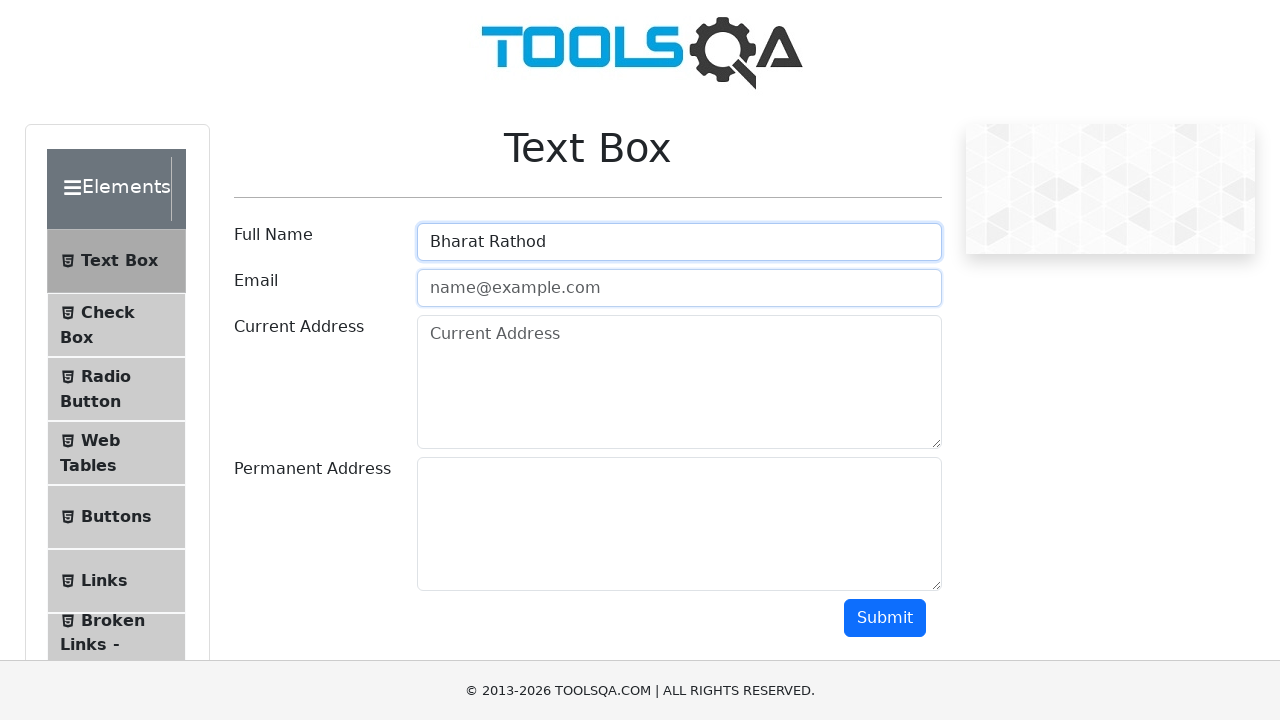

Typed email address 'bharatrathod@gmail.com'
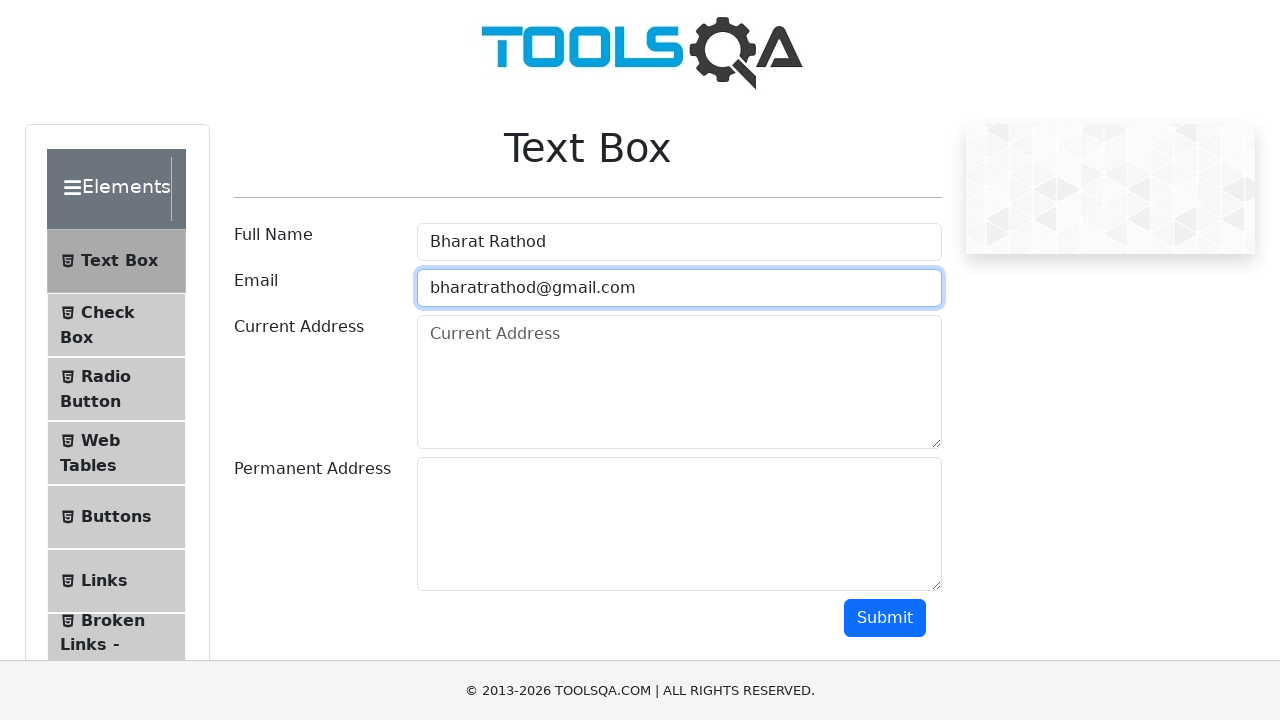

Pressed Tab to navigate to current address field
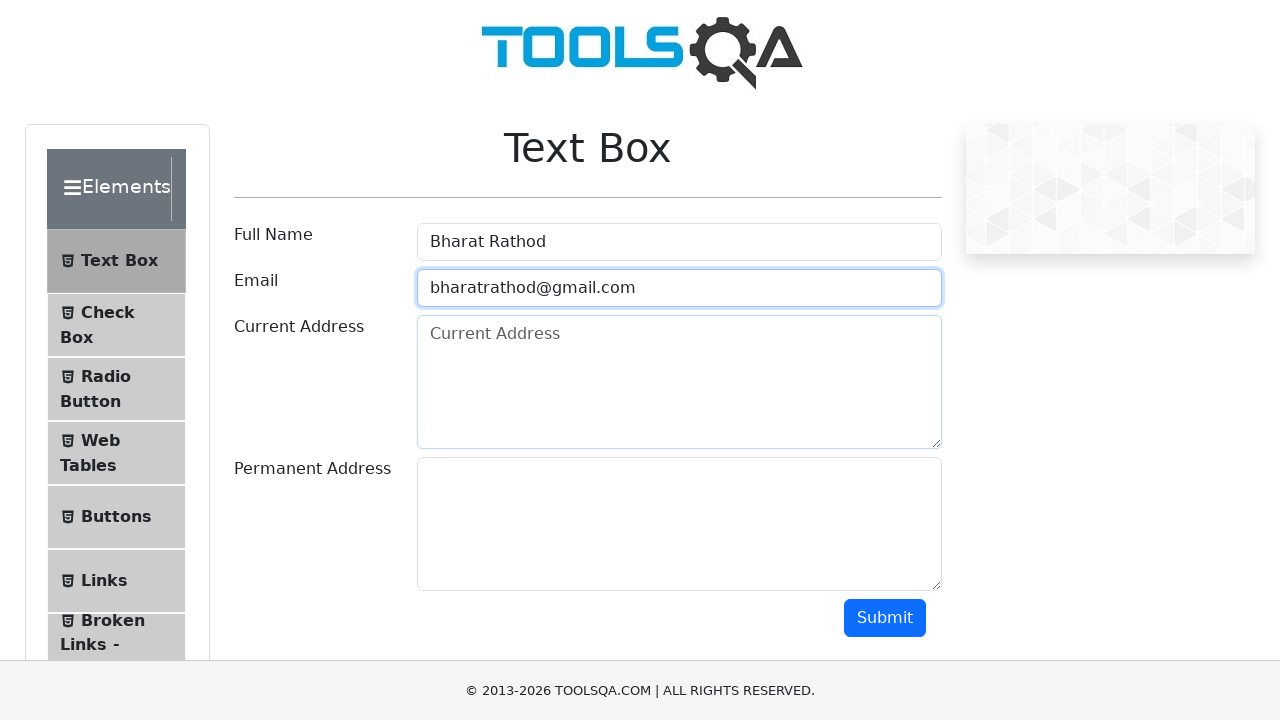

Typed current address 'at barabhai tanda majalgaon beed 431131'
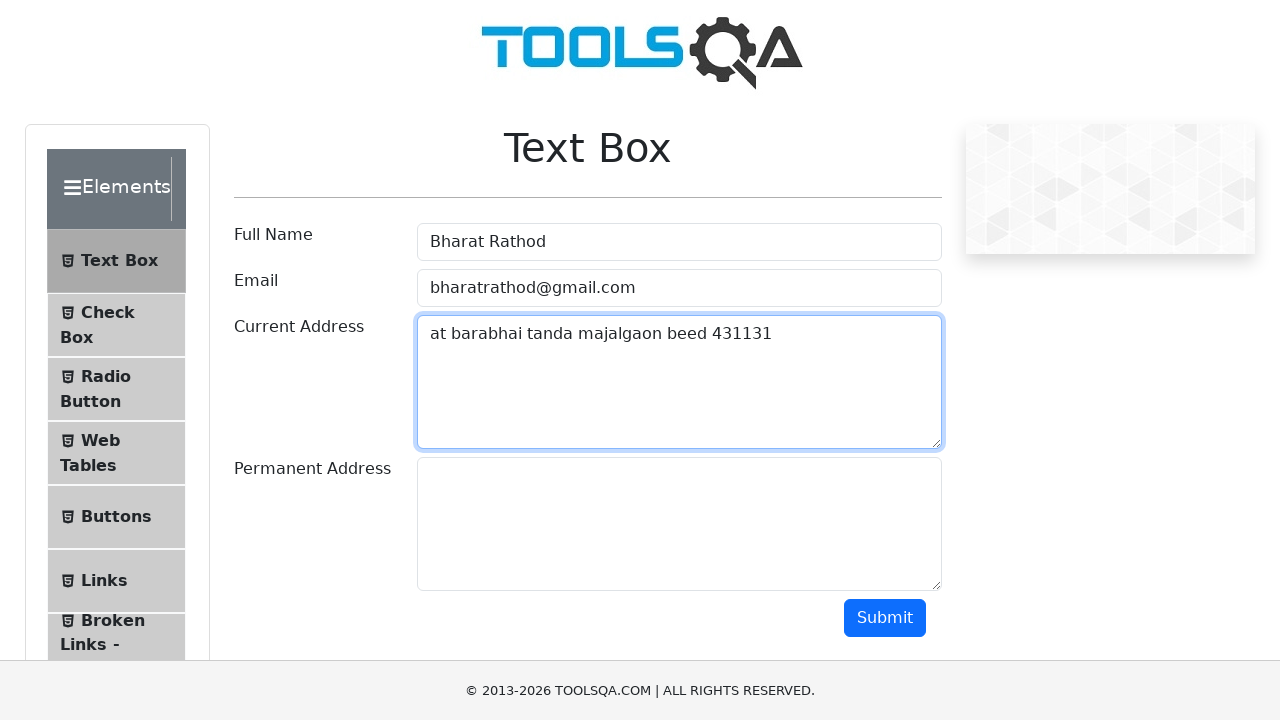

Selected all text in current address field using Ctrl+A
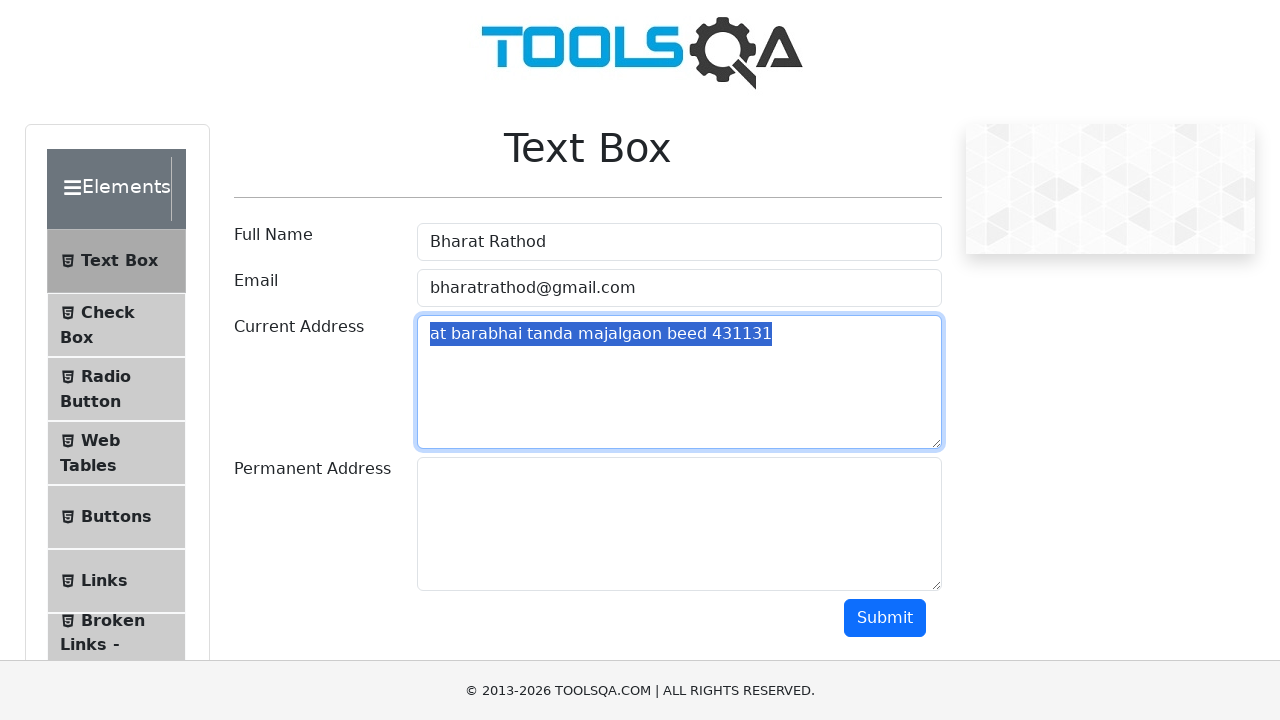

Copied selected text using Ctrl+C
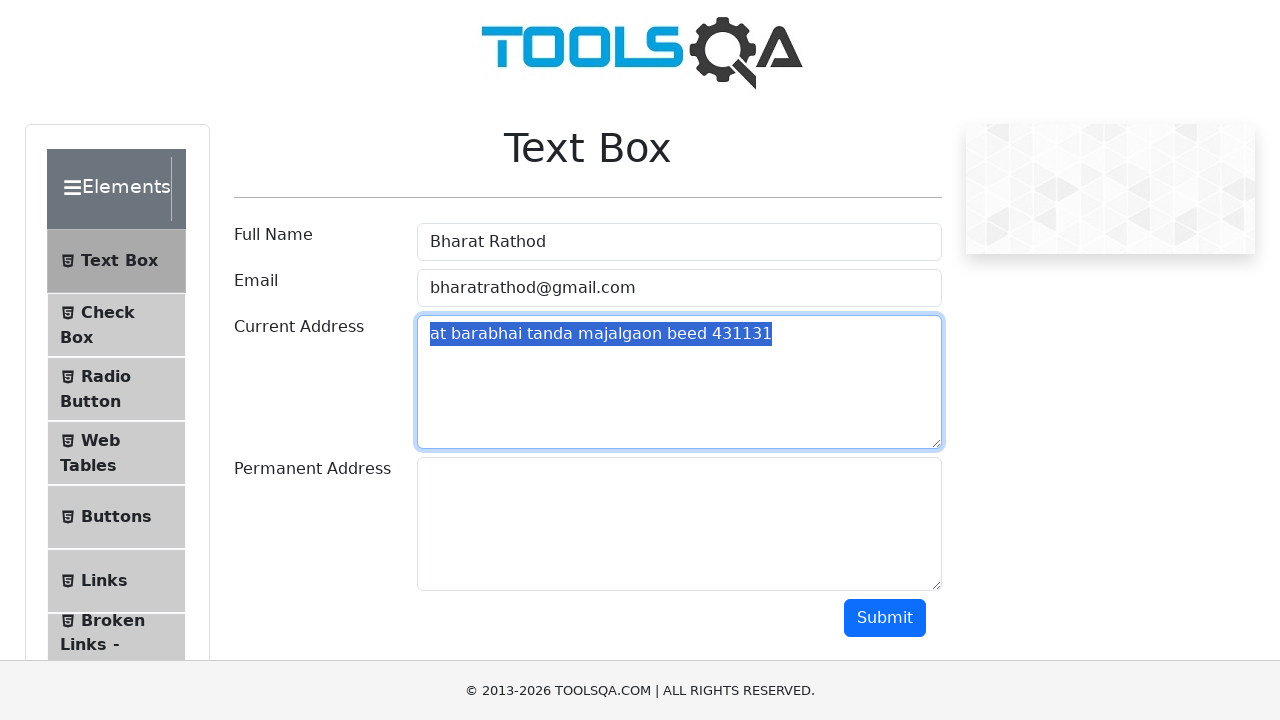

Pressed Tab to navigate to permanent address field
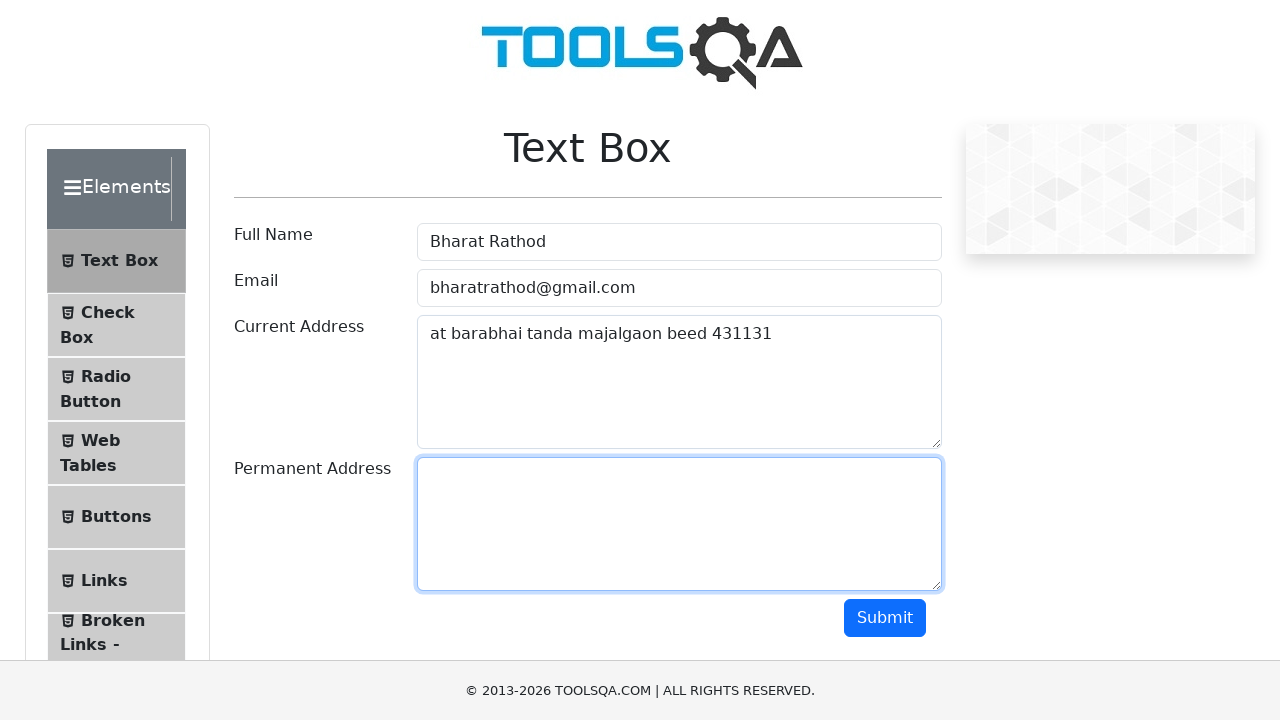

Pasted copied text using Ctrl+V
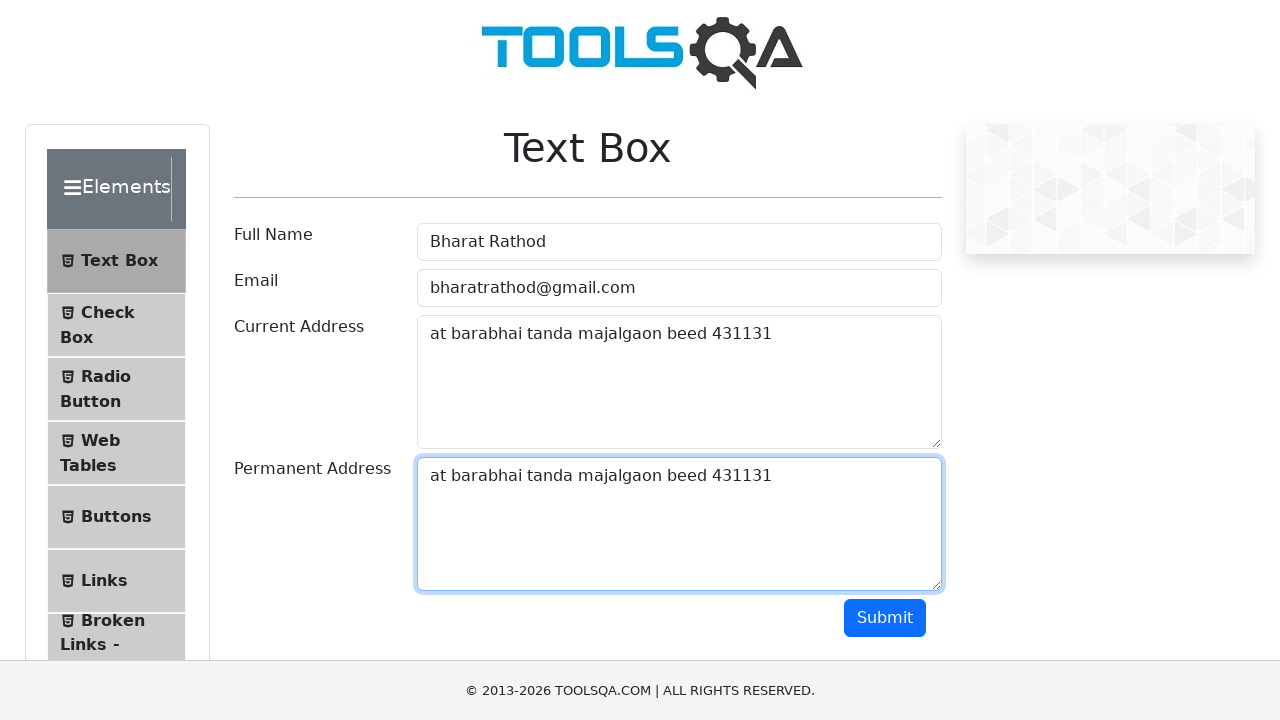

Pressed Tab to navigate to submit button
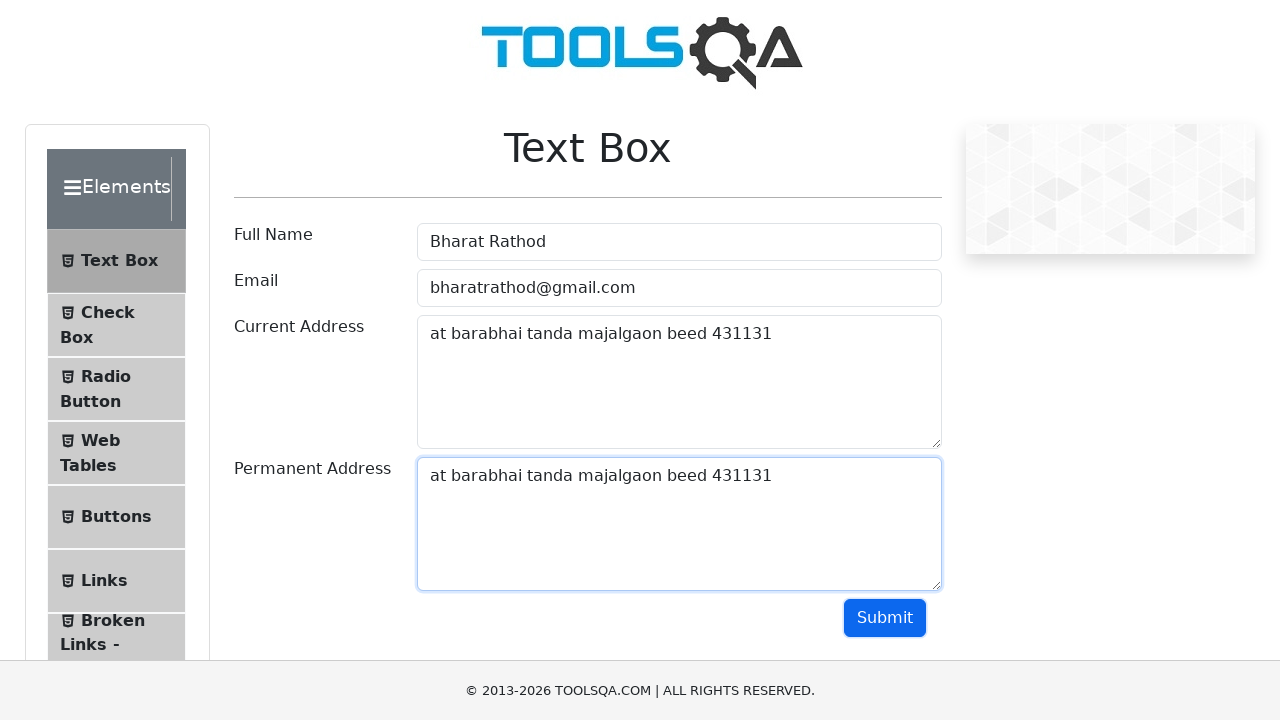

Clicked submit button at (885, 618) on button#submit
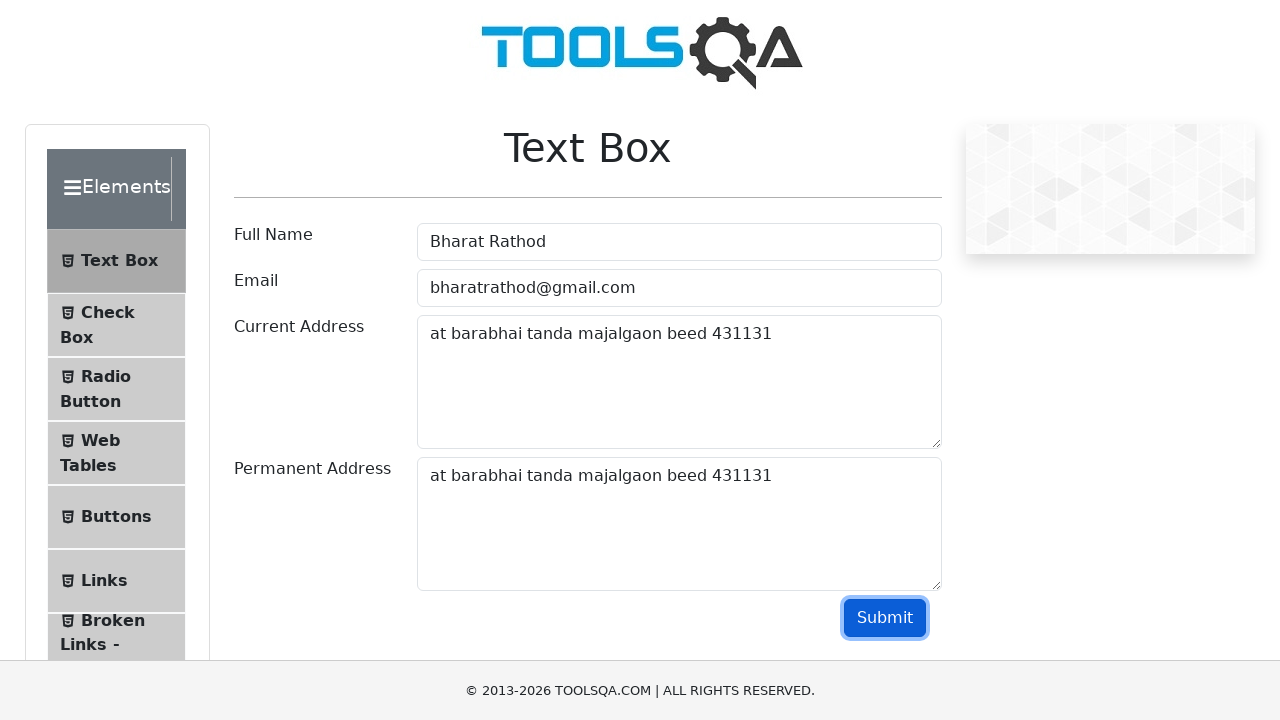

Pressed Enter key
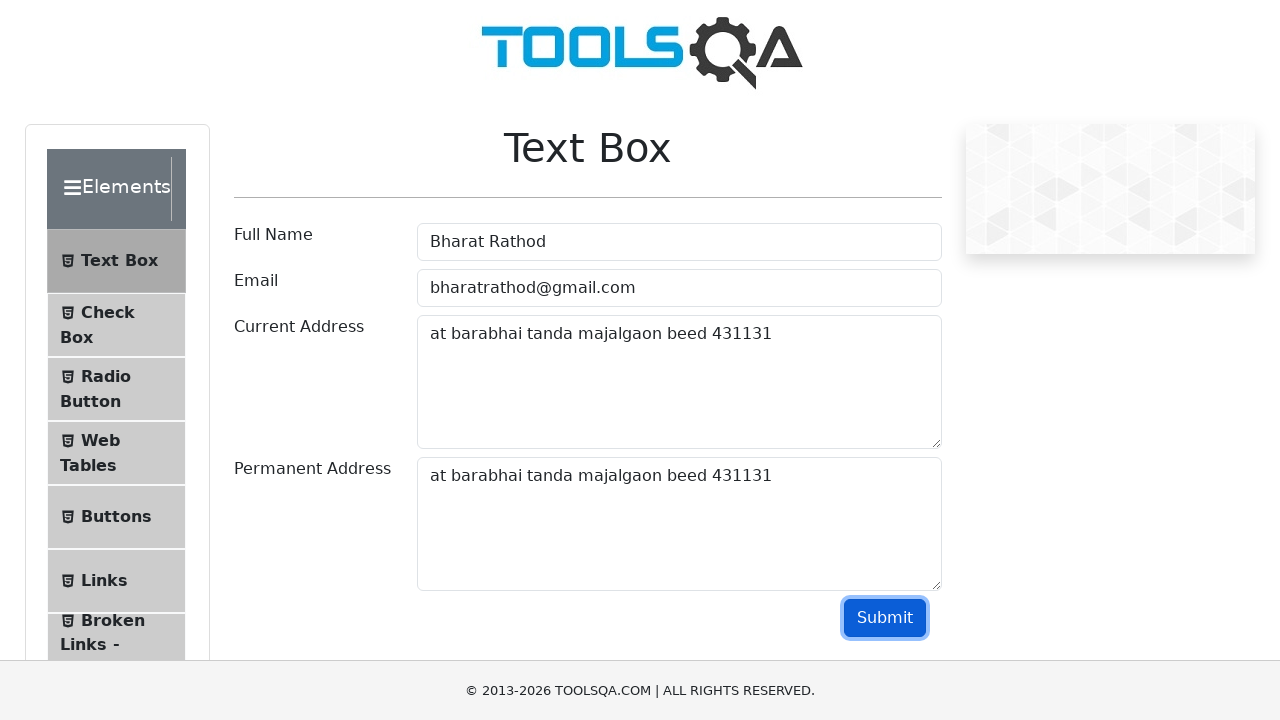

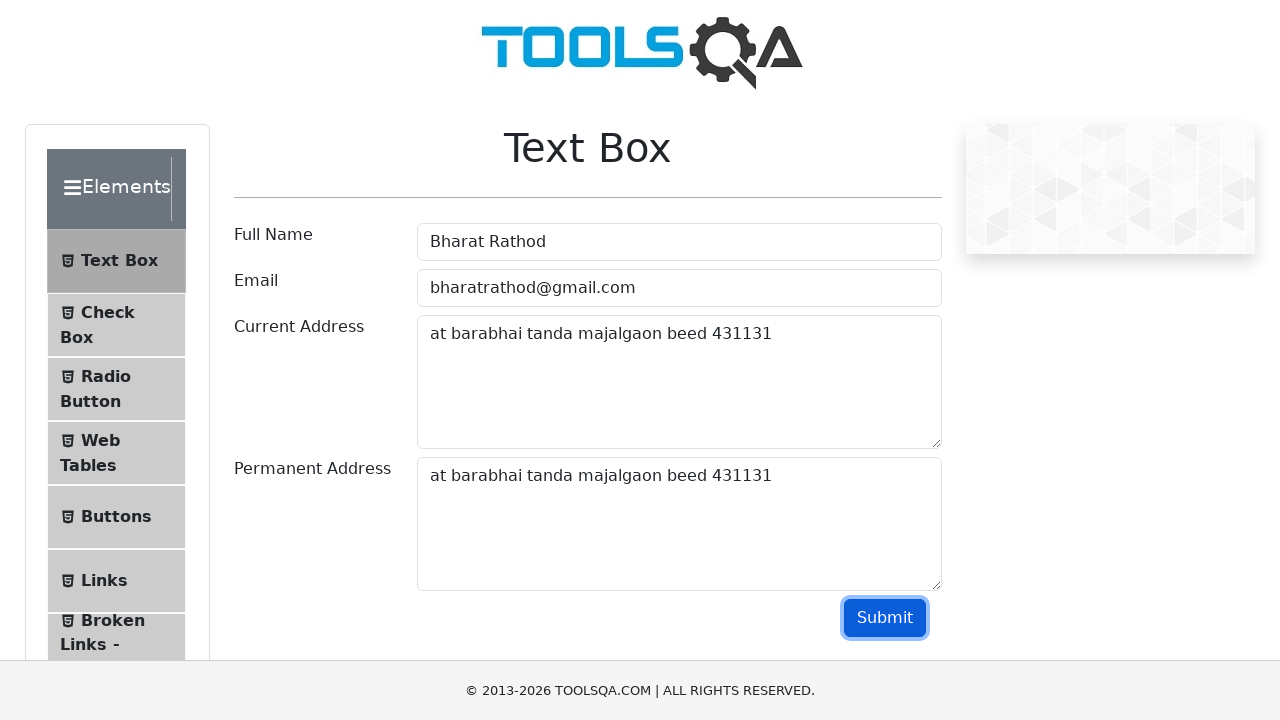